Tests opting out of A/B tests by navigating to the A/B test page, verifying the initial heading shows a test variant, adding an opt-out cookie, refreshing the page, and verifying the heading now shows "No A/B Test".

Starting URL: http://the-internet.herokuapp.com/abtest

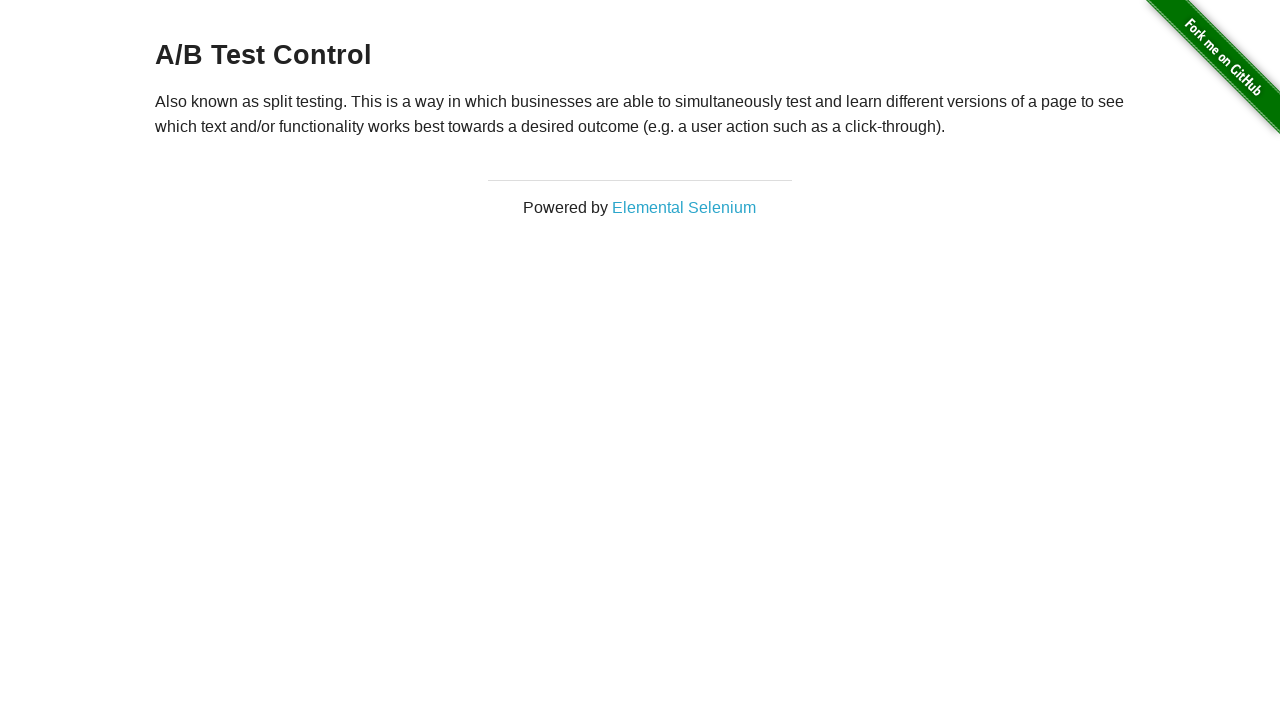

Waited for heading element to load
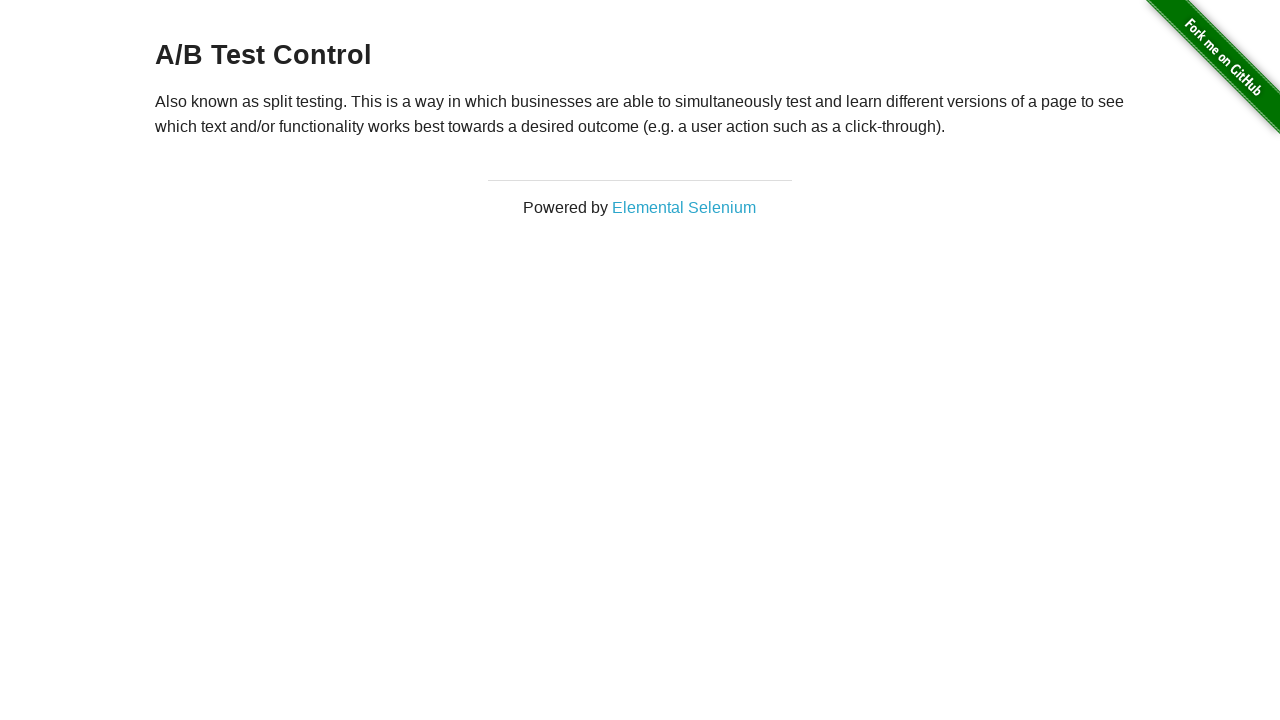

Retrieved heading text: A/B Test Control
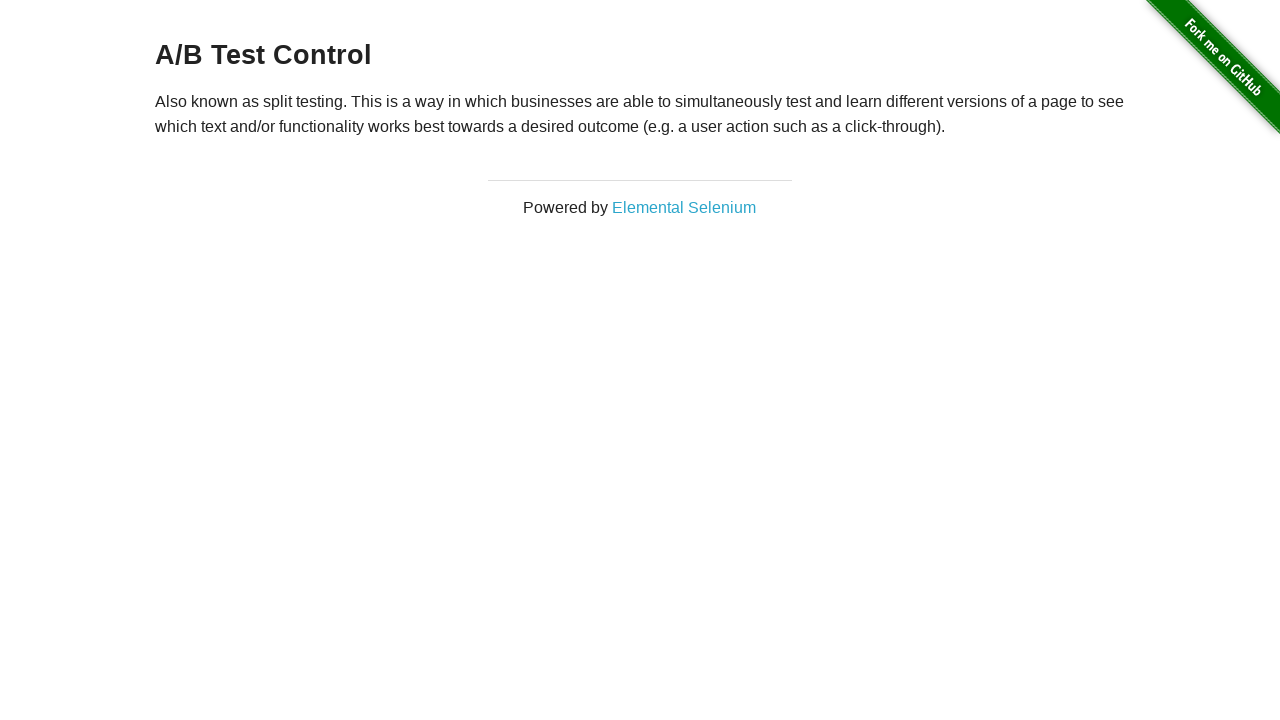

Verified heading shows A/B test variant: A/B Test Control
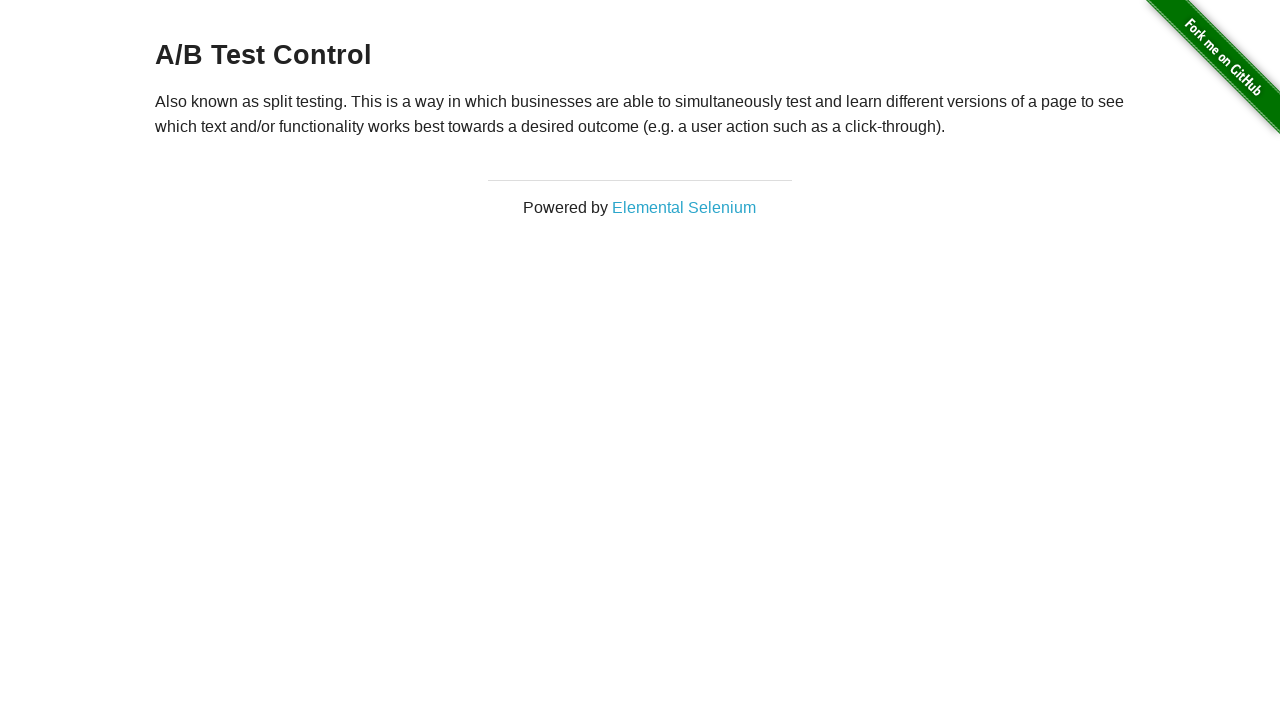

Added optimizelyOptOut cookie to context
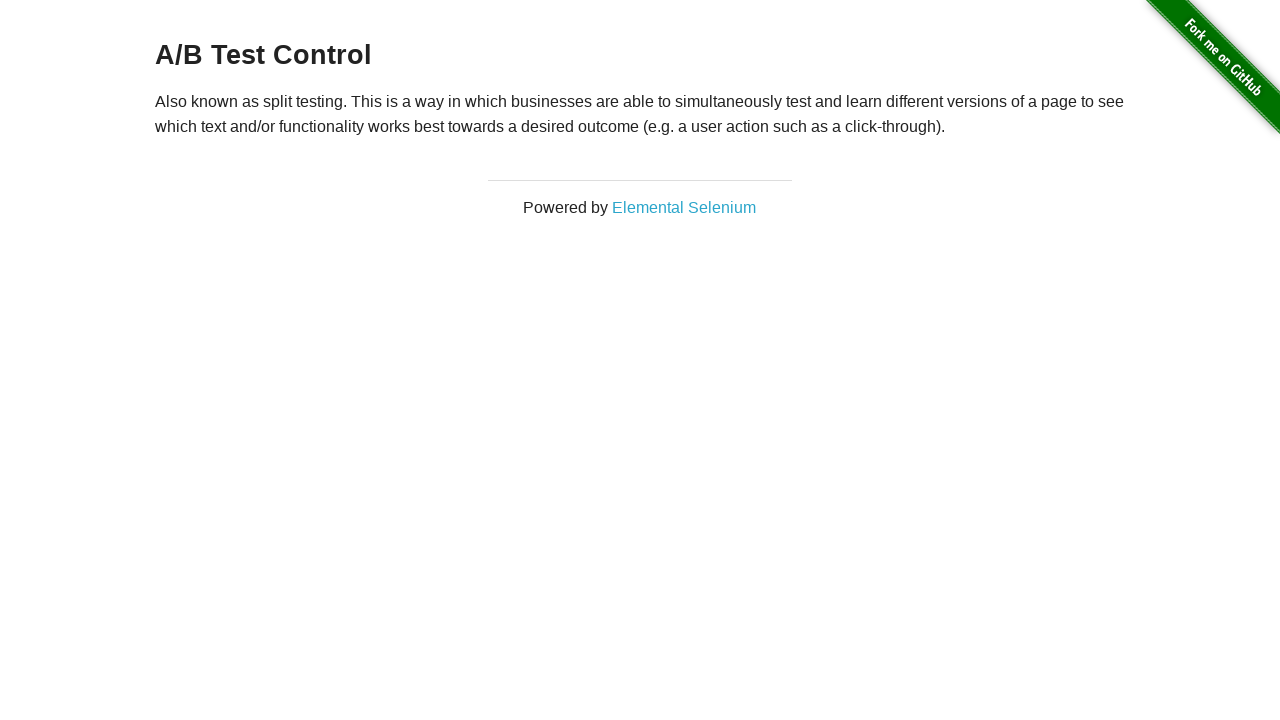

Reloaded the page to apply opt-out cookie
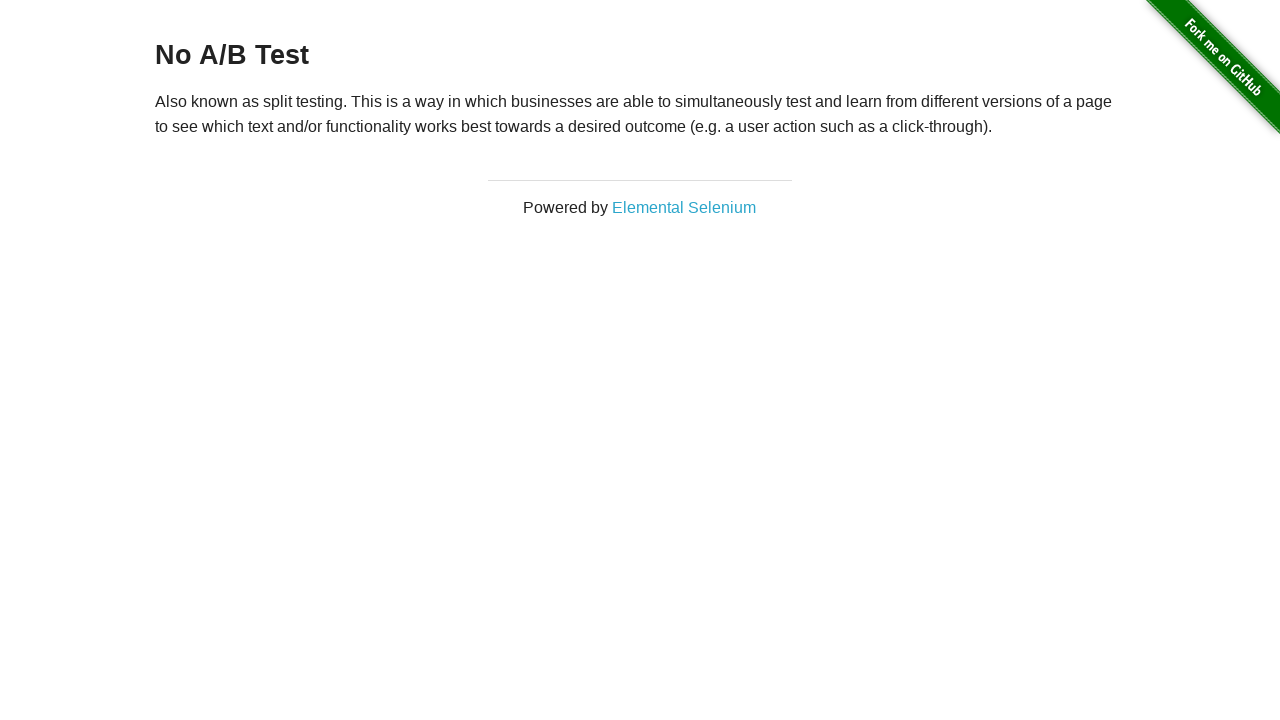

Waited for heading element after page reload
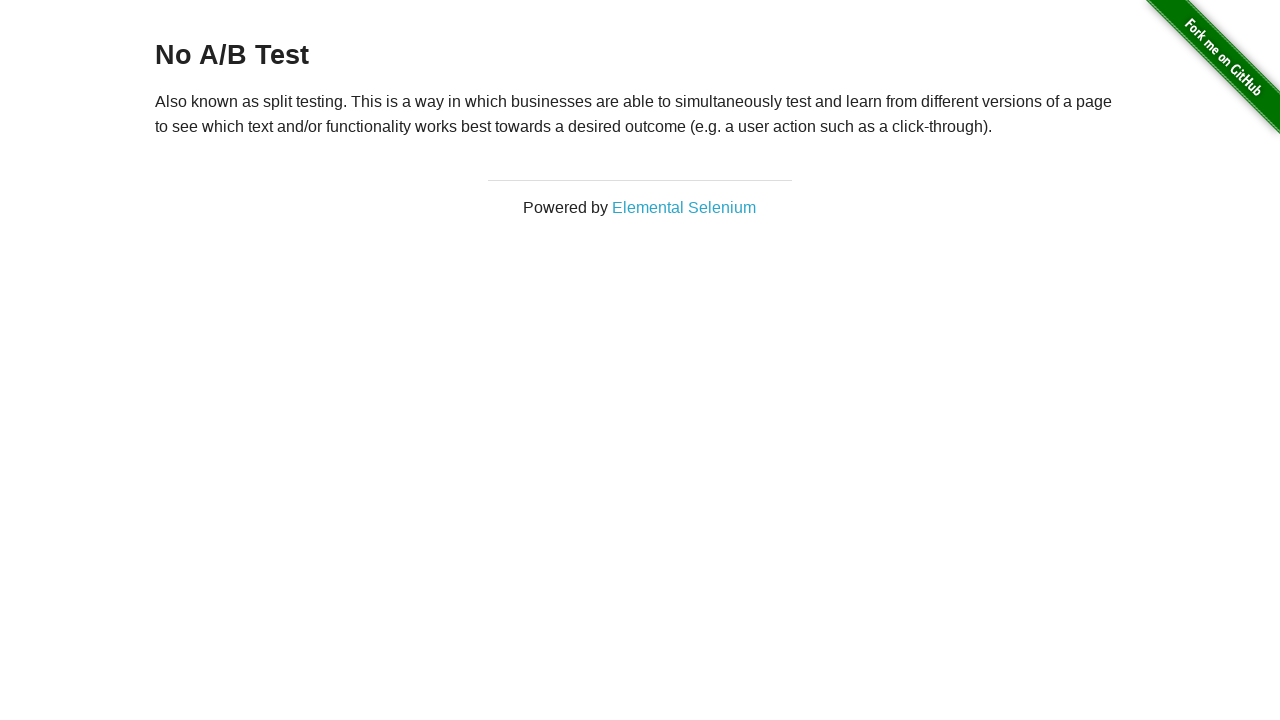

Verified heading now shows 'No A/B Test' after opt-out
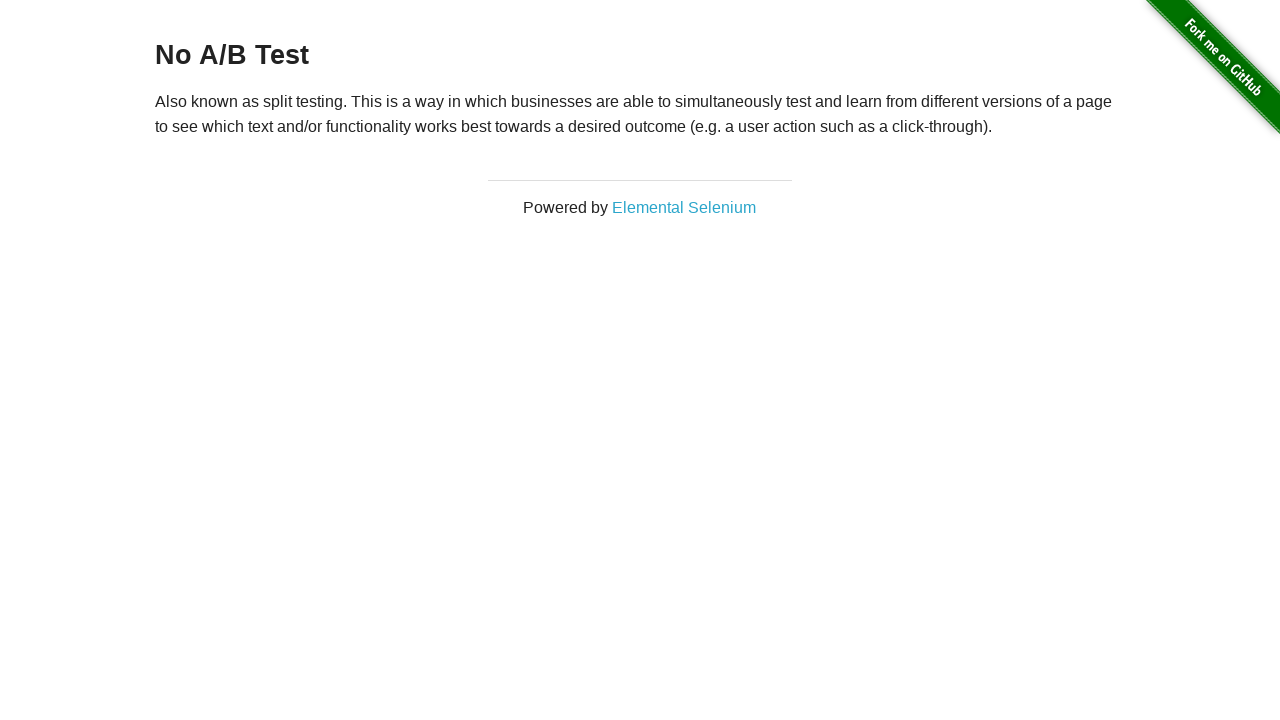

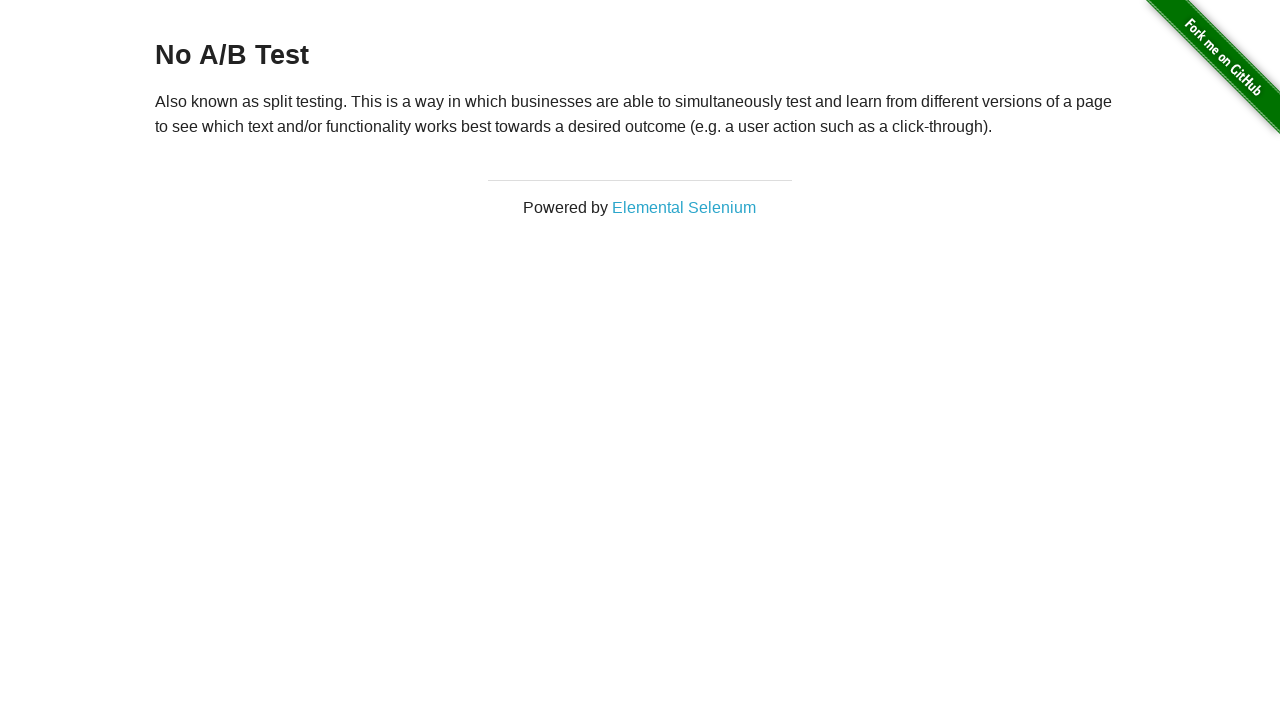